Tests JavaScript prompt alert handling by clicking a button to trigger a prompt, entering text into the prompt, and accepting it.

Starting URL: https://v1.training-support.net/selenium/javascript-alerts

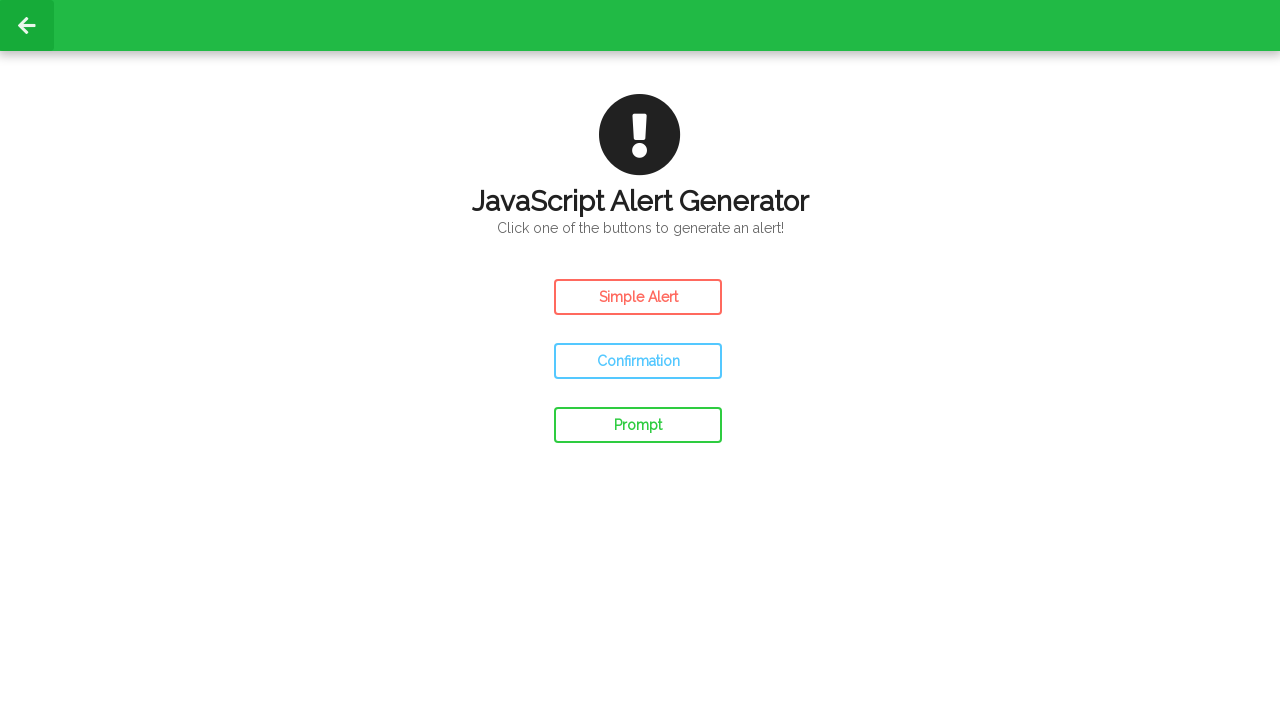

Clicked prompt button at (638, 425) on #prompt
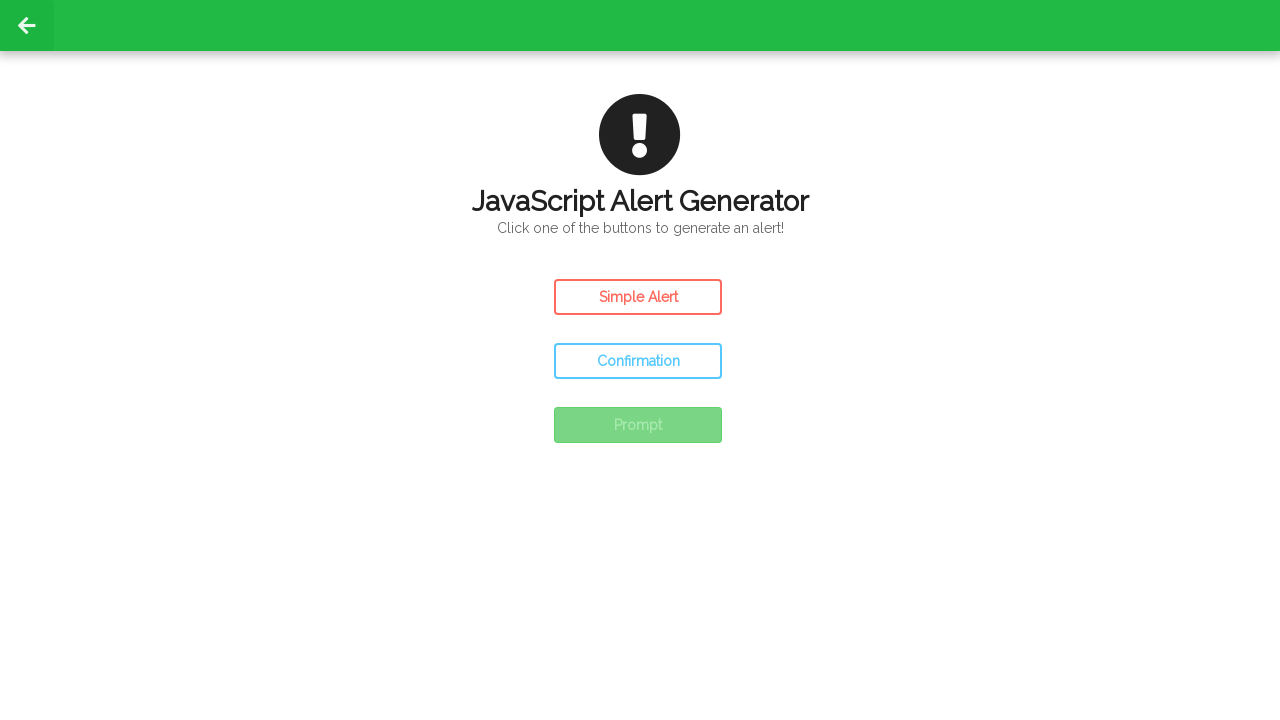

Set up dialog handler to accept with text 'Awesome!'
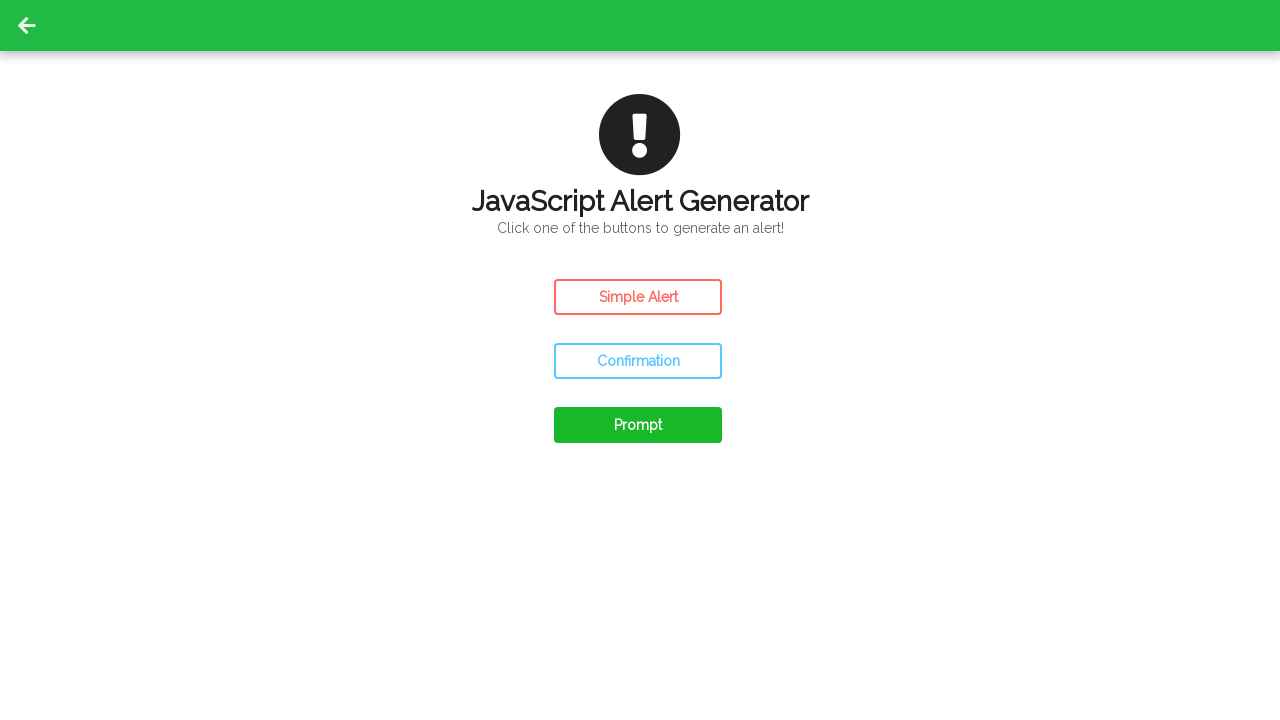

Navigated to JavaScript alerts training page
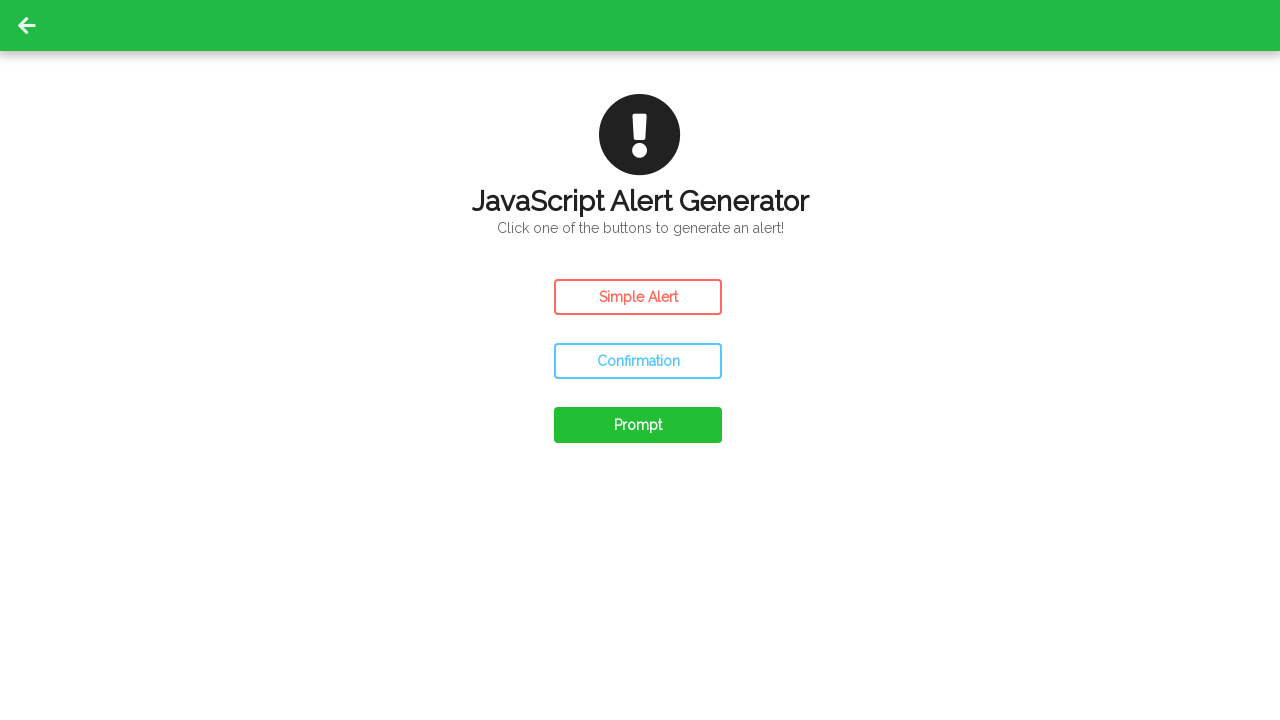

Registered dialog handler to type text and accept
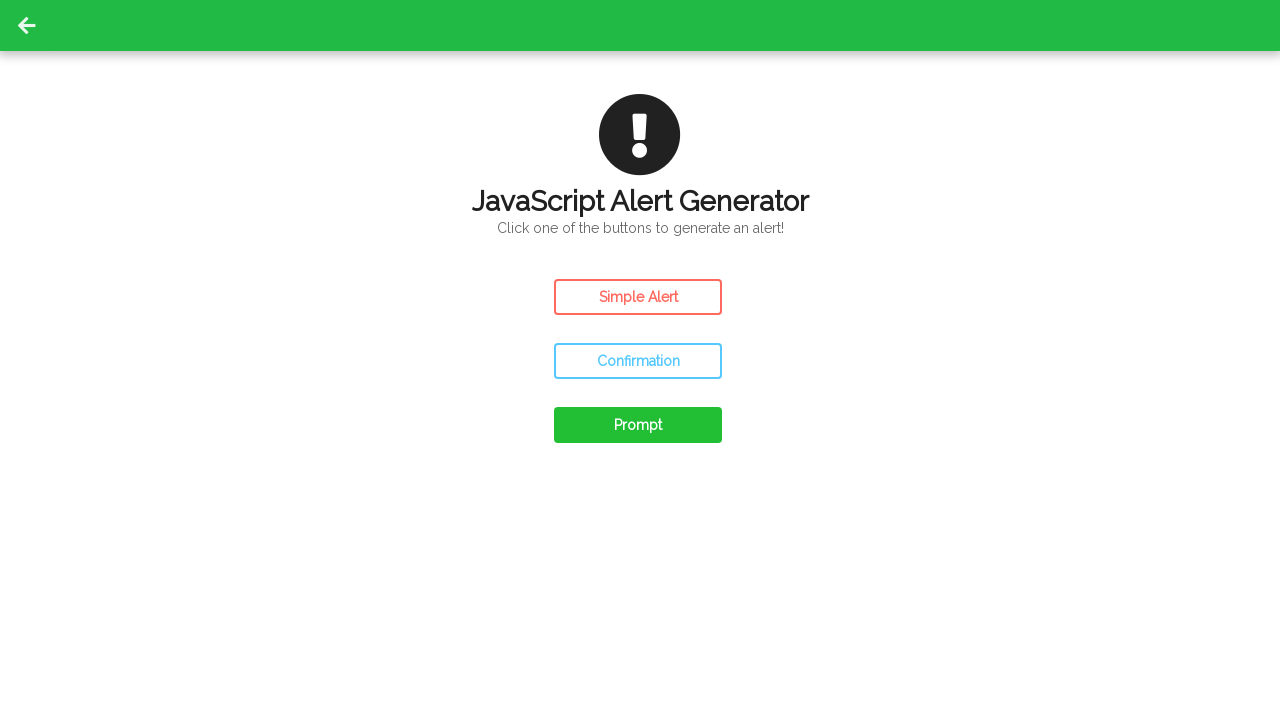

Clicked prompt button to trigger prompt alert at (638, 425) on #prompt
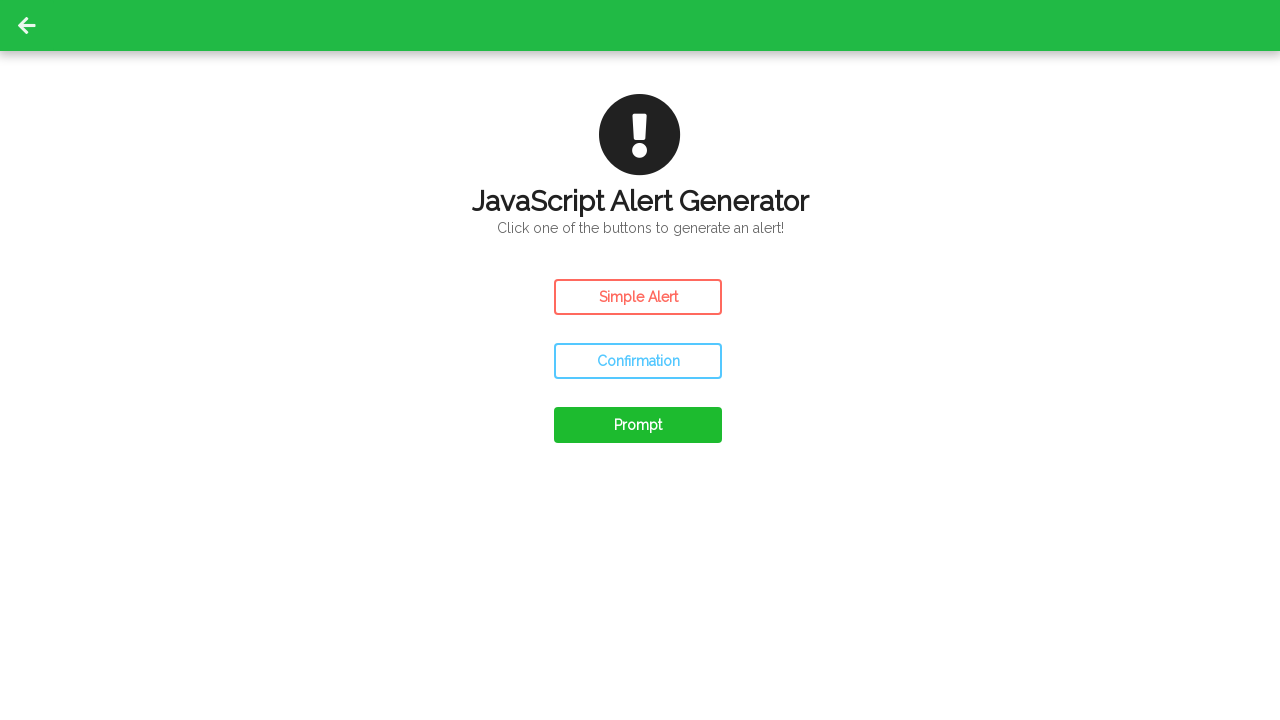

Waited 500ms for dialog to be handled
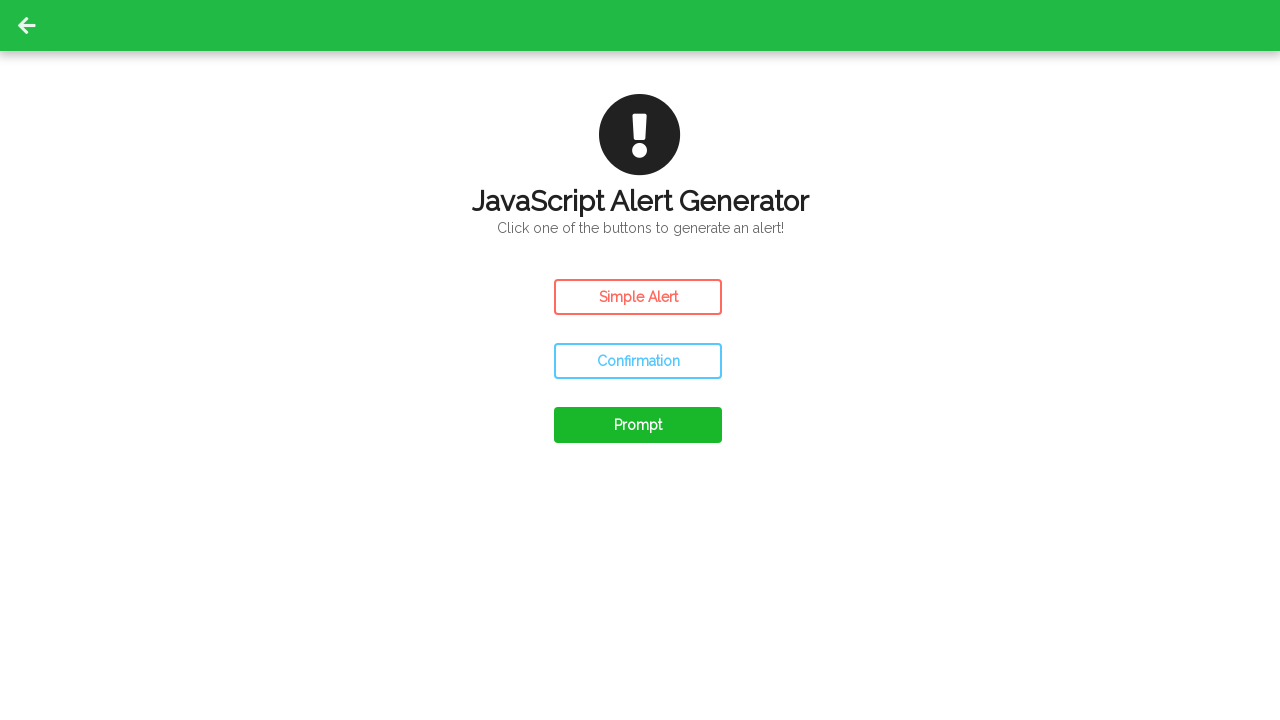

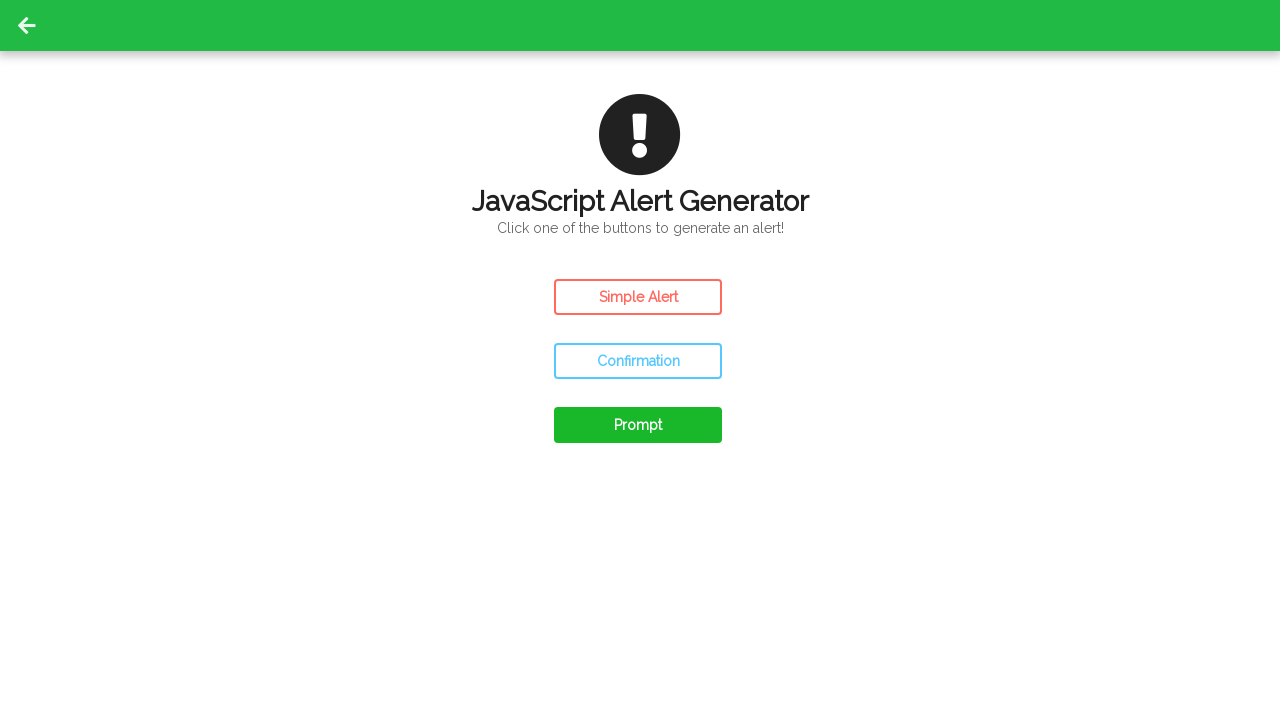